Tests mouse hover/scroll functionality by navigating to a jQuery plugin page and scrolling to the "Related jQuery Plugins" section using move to element action

Starting URL: https://www.jqueryscript.net/form/Price-Range-Slider-jQuery-UI.html

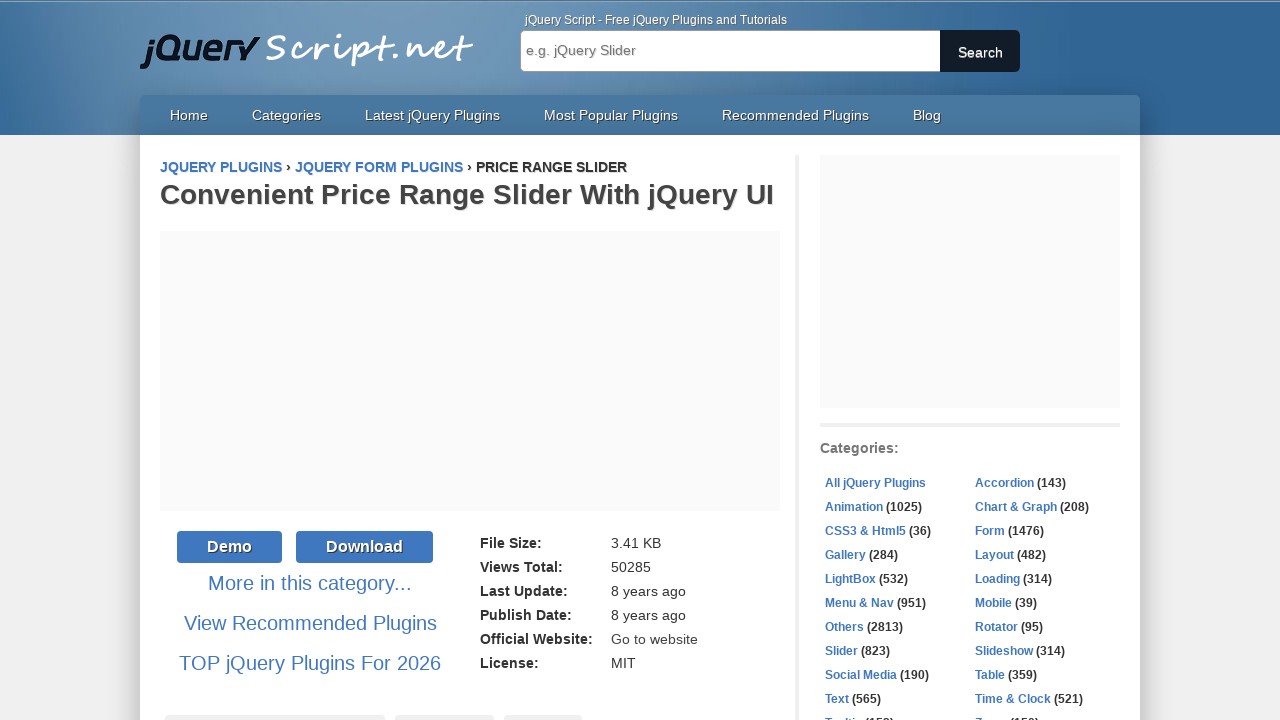

Located the 'Related jQuery Plugins' heading element
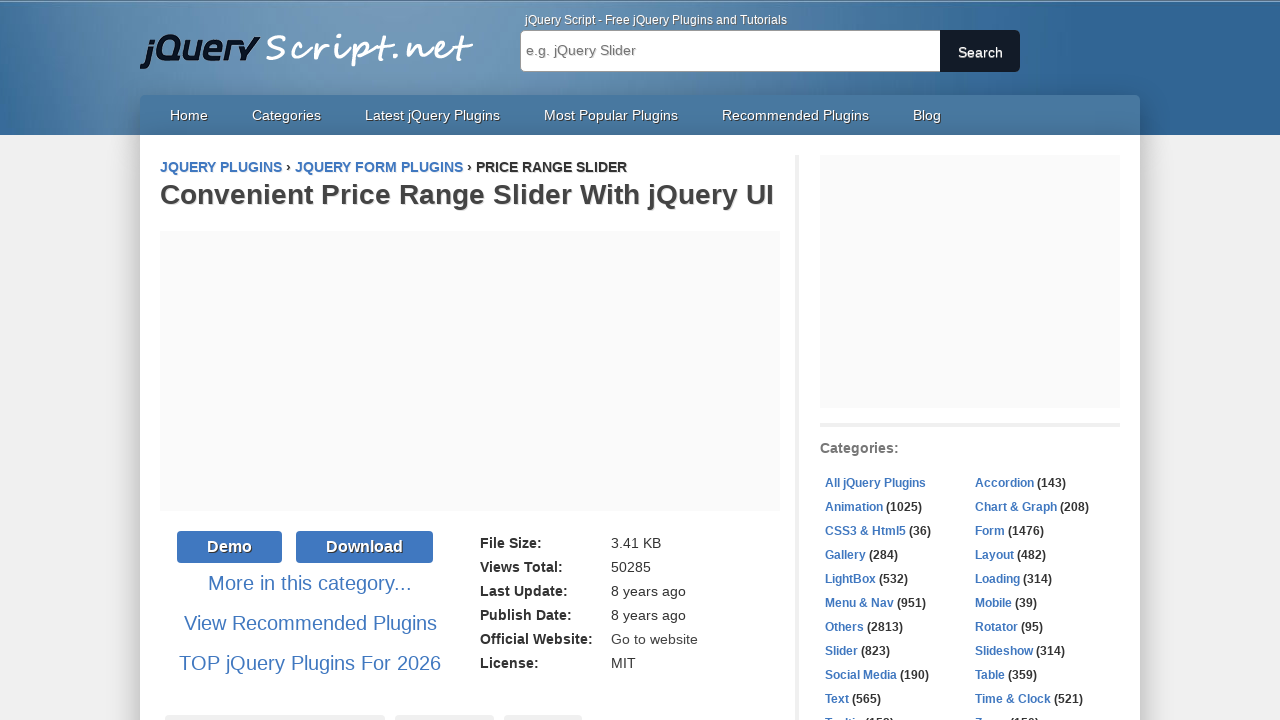

Scrolled to 'Related jQuery Plugins' section
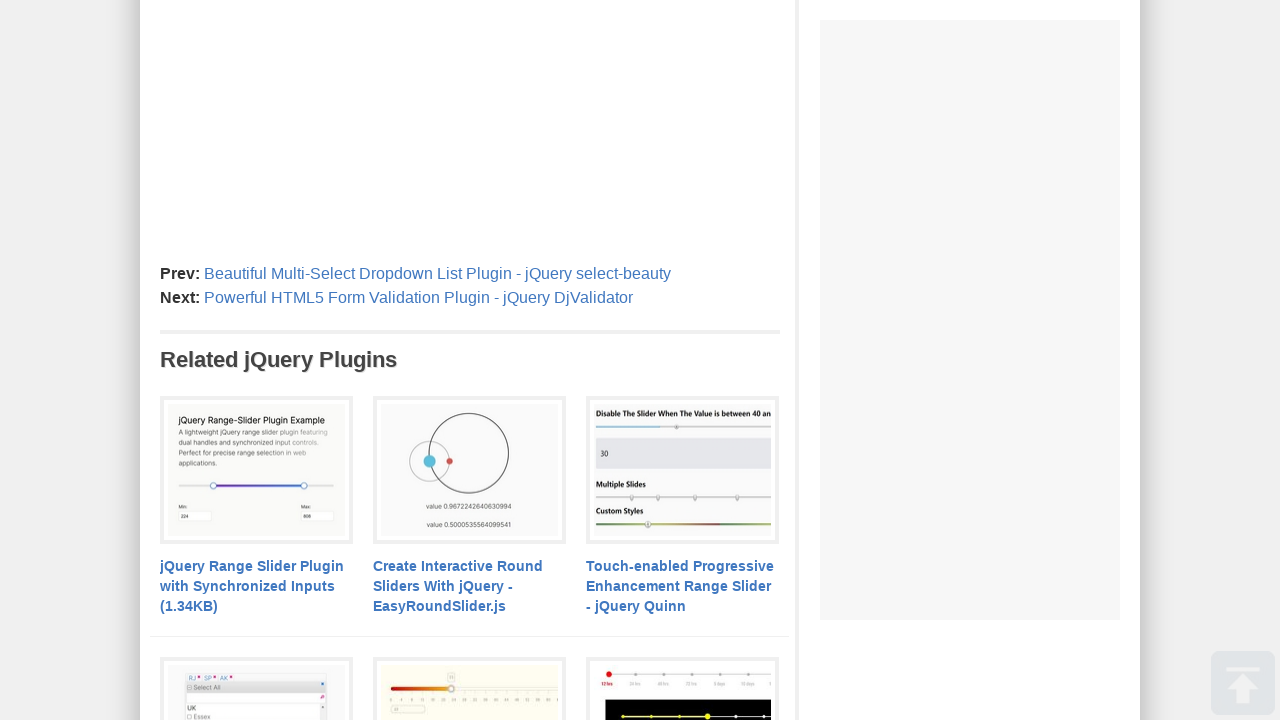

Hovered over the 'Related jQuery Plugins' heading at (470, 360) on xpath=//h3[normalize-space()='Related jQuery Plugins']
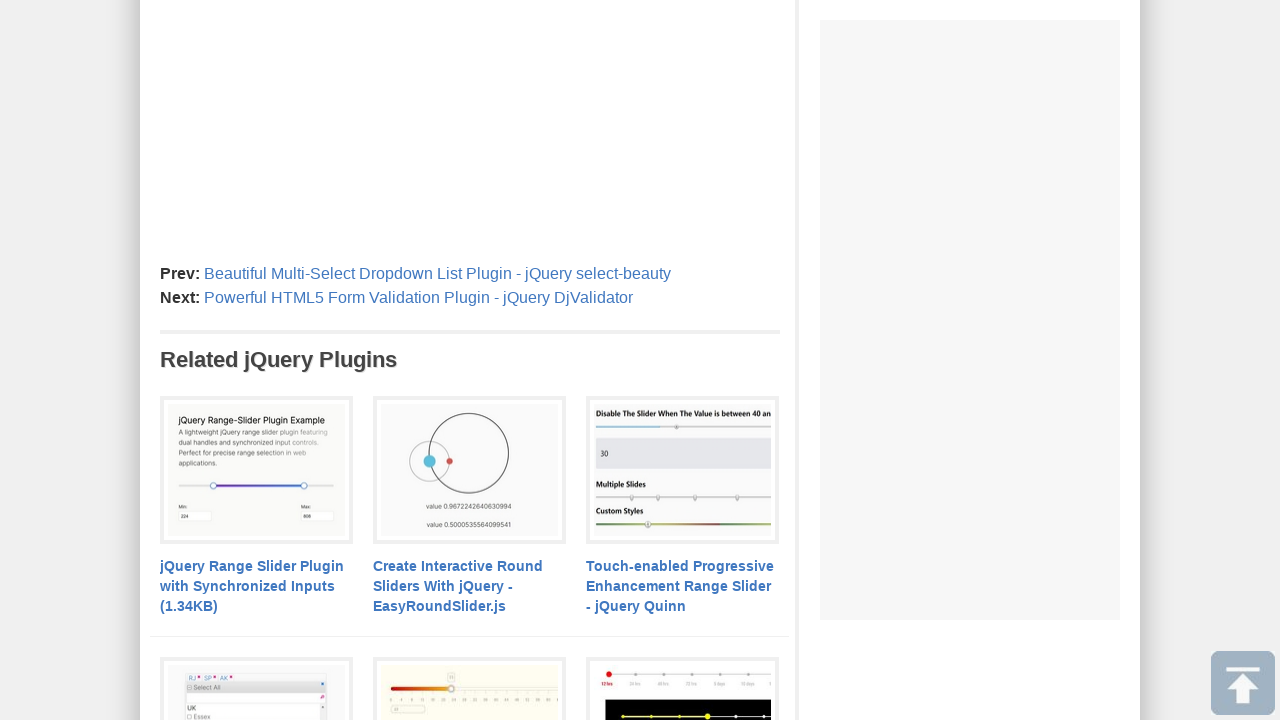

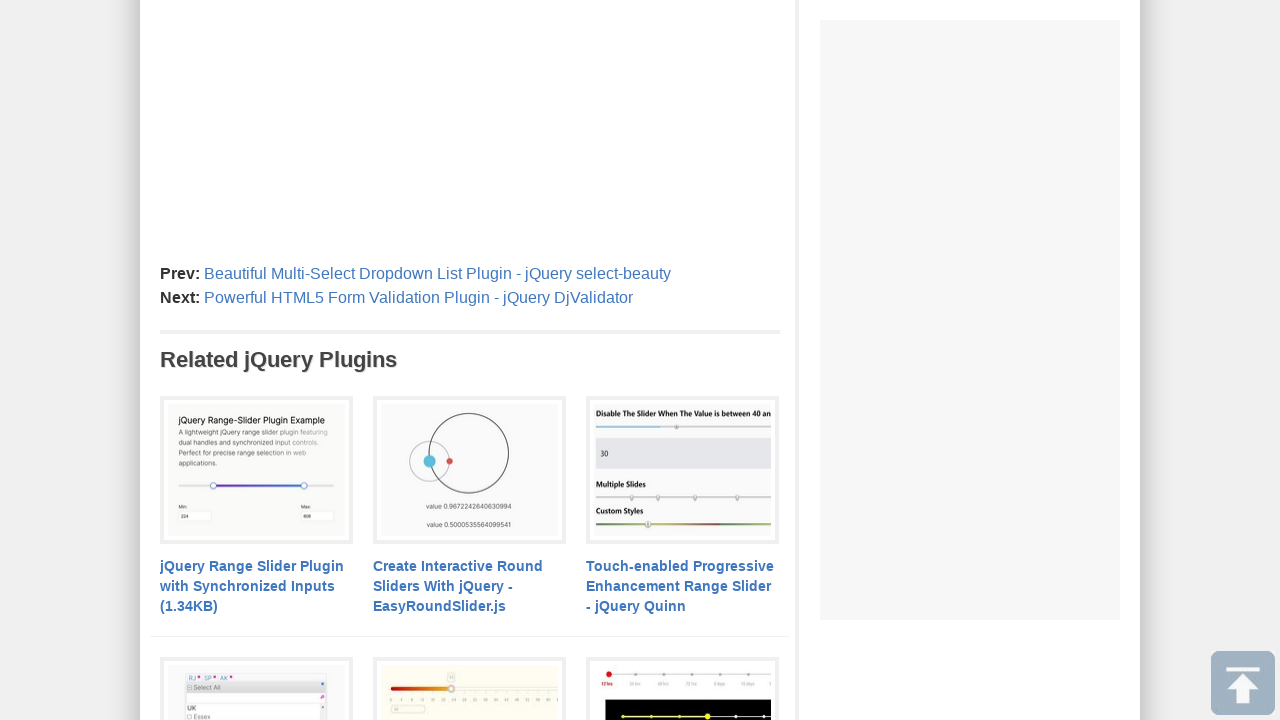